Tests dropdown selection functionality by selecting an option from a select menu by its value

Starting URL: https://demoqa.com/select-menu

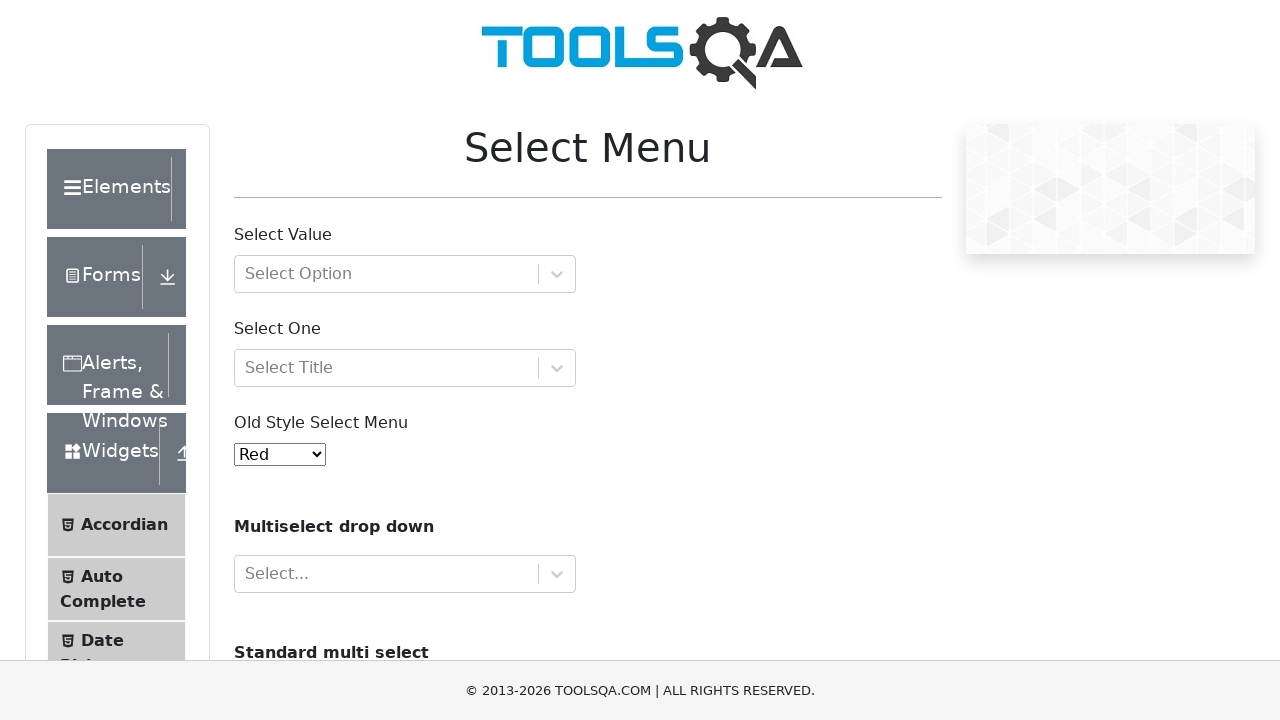

Selected option with value '5' from dropdown menu on #oldSelectMenu
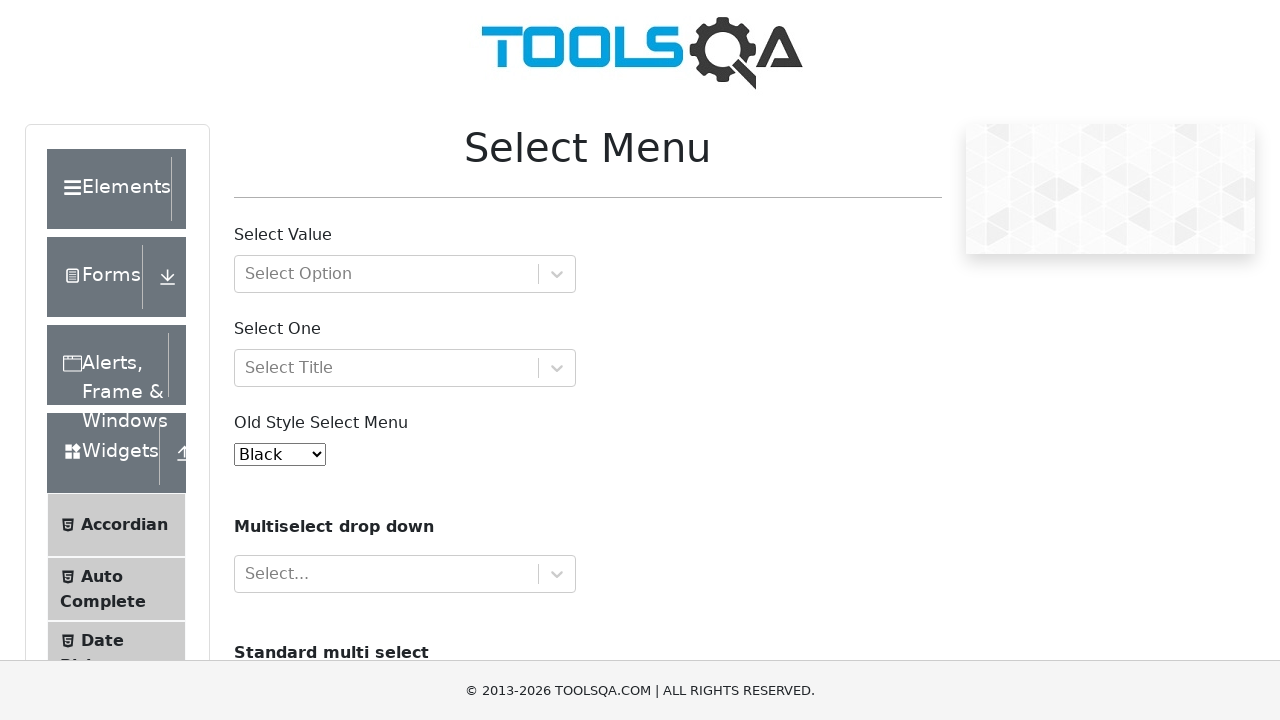

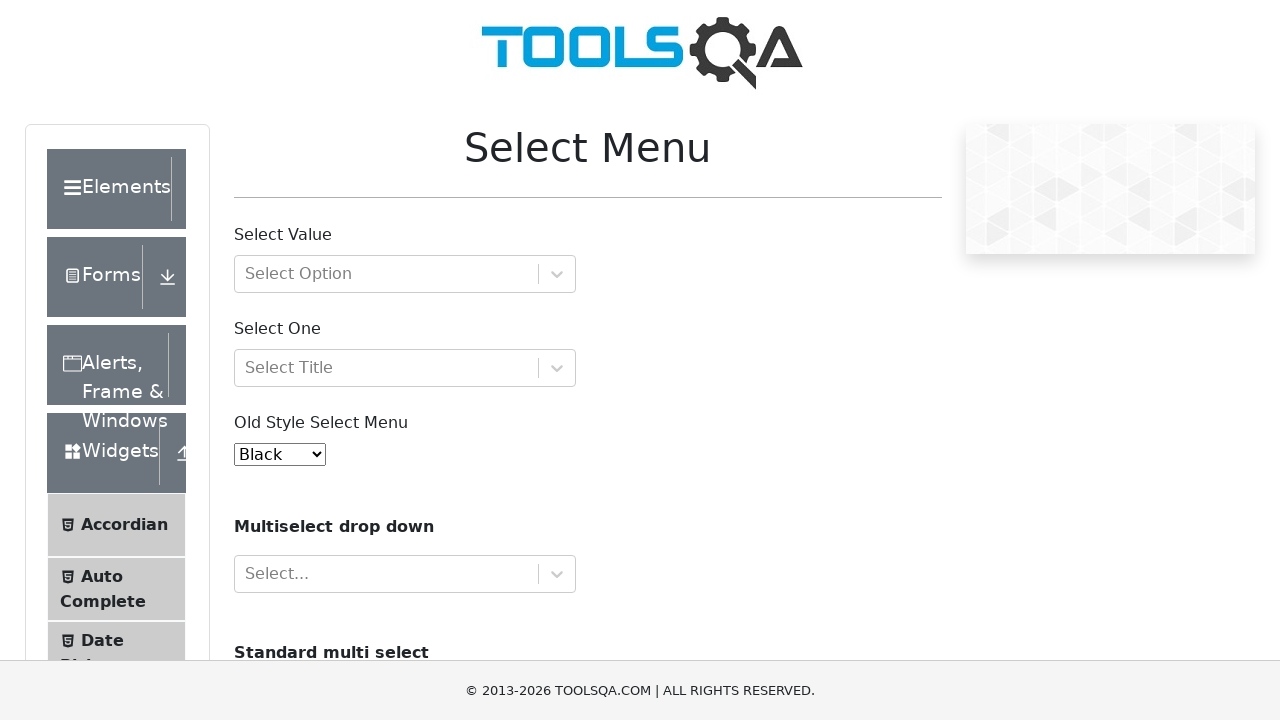